Tests Google Translate functionality by entering Italian text in the source textarea and waiting for the English translation to appear in the output area.

Starting URL: https://translate.google.com/?sl=it&tl=en&op=translate

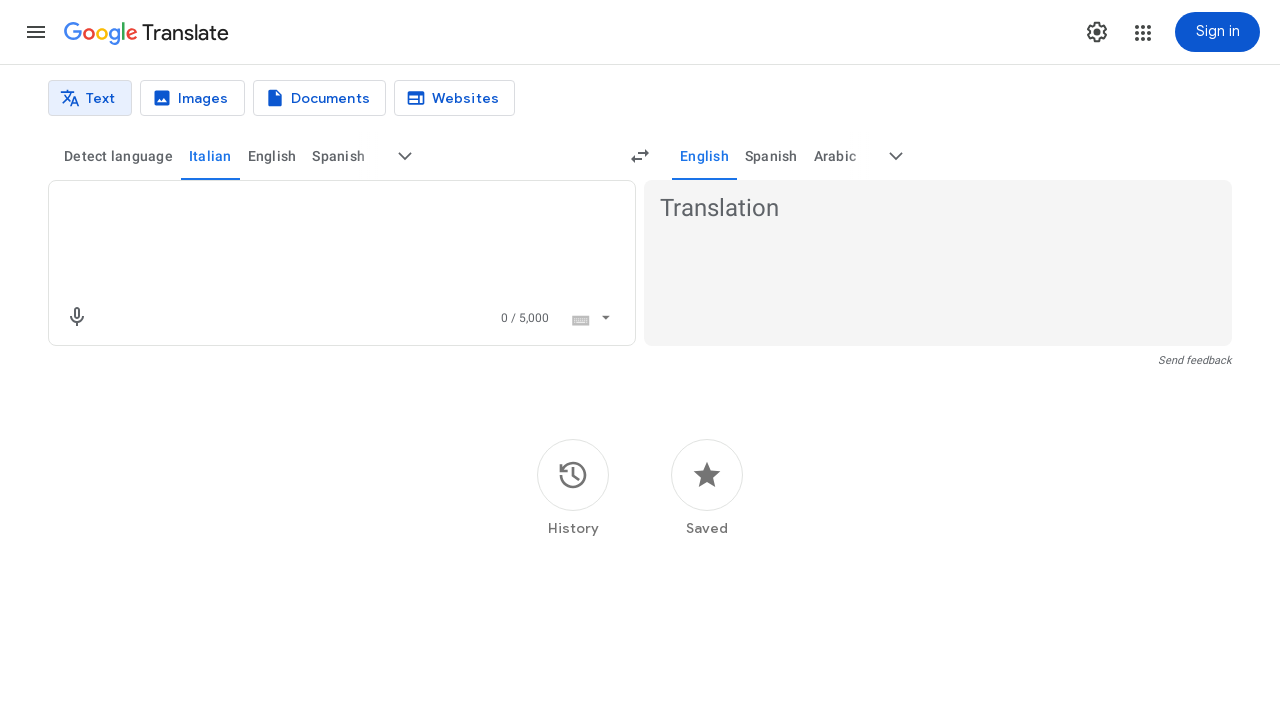

Source text input area loaded
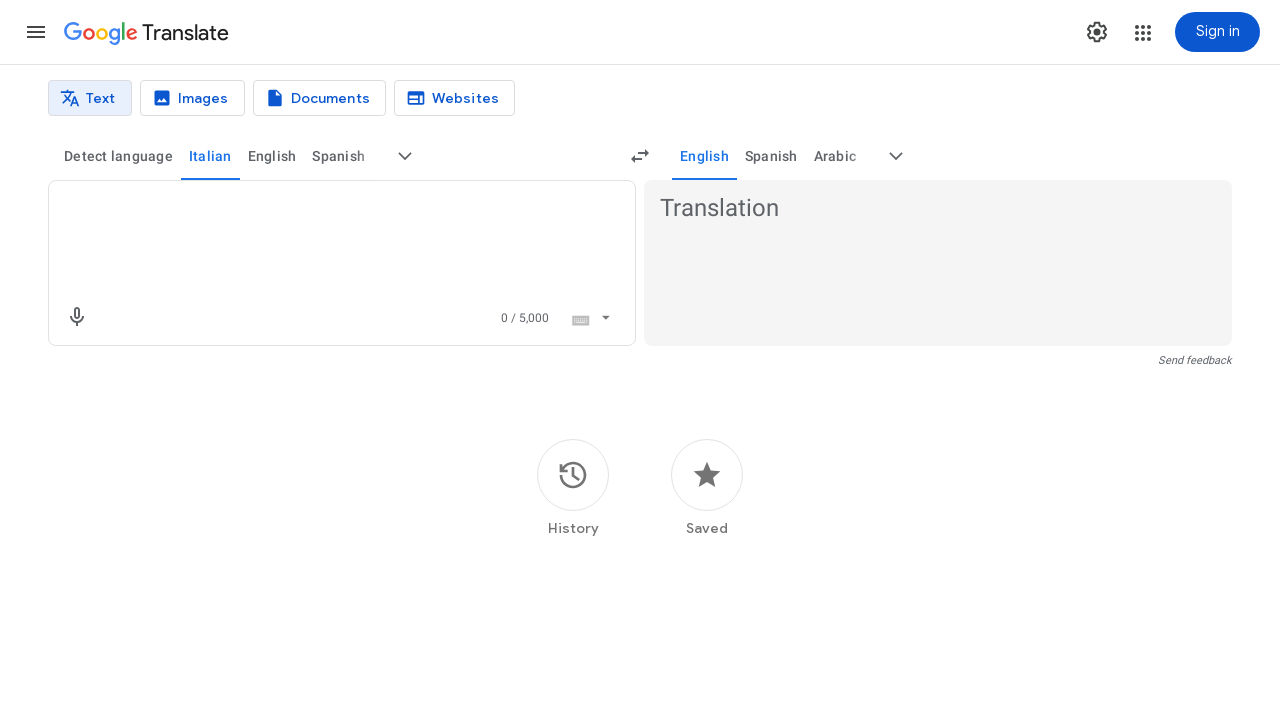

Entered Italian text 'Buongiorno, come stai oggi?' in source textarea on textarea[aria-label='Source text']
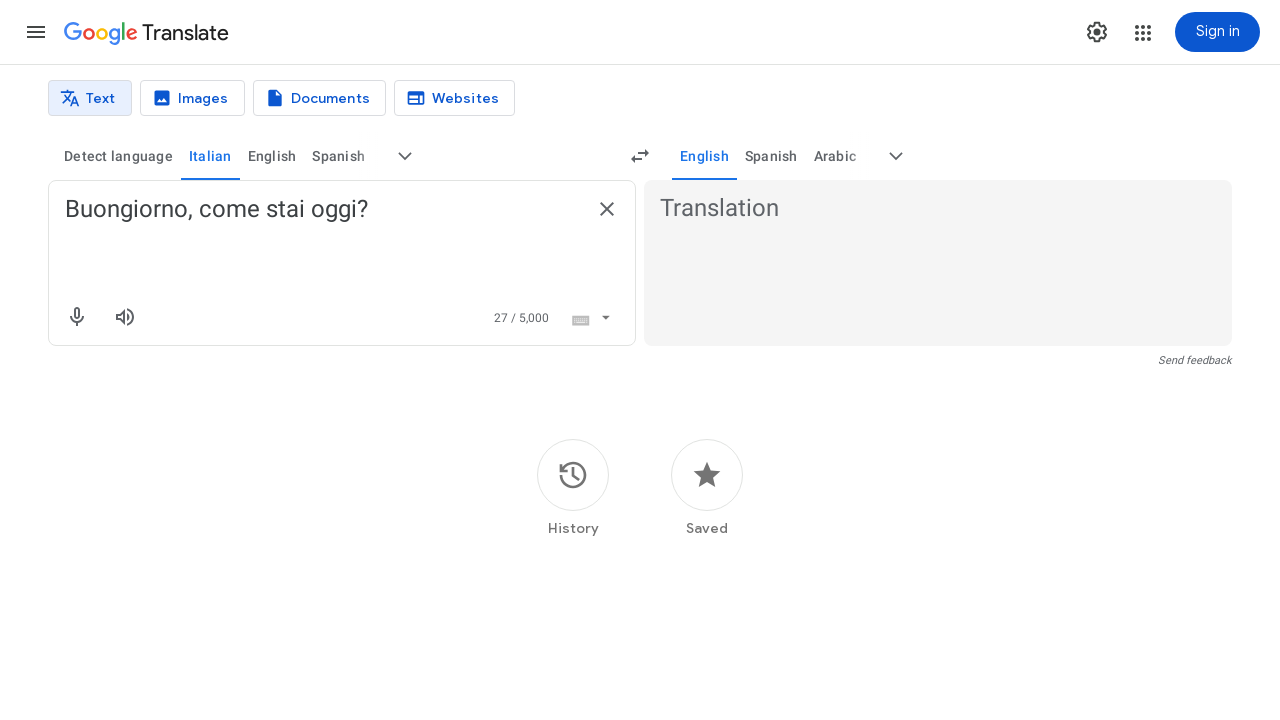

English translation appeared in output area
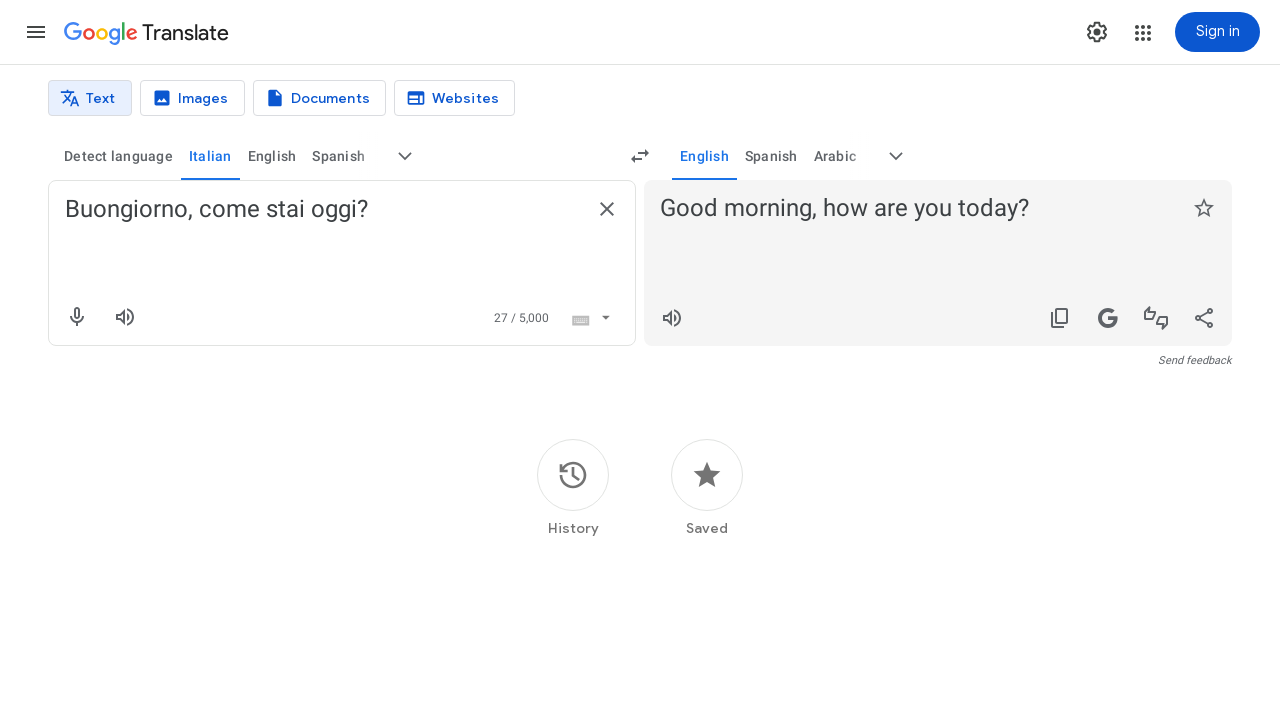

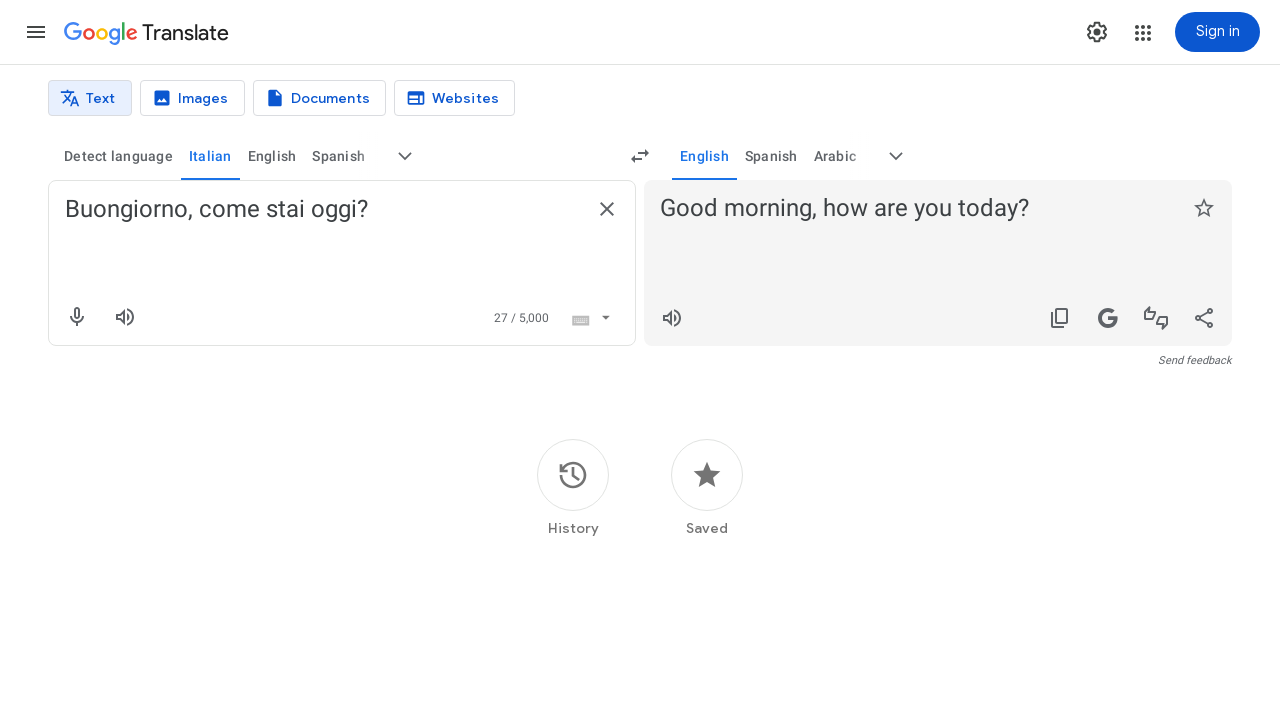